Verifies that the "Find Your Coach" heading is visible on the coaches page

Starting URL: https://find-a-coach-houssam.netlify.app/coaches

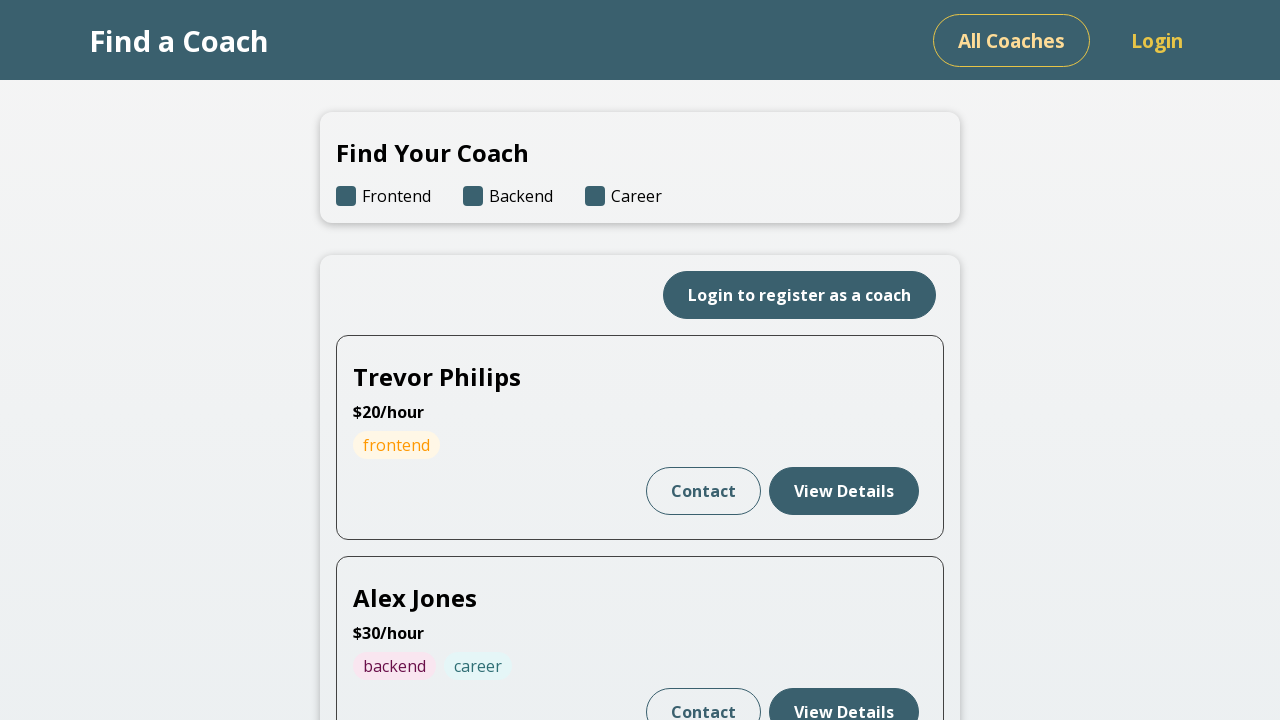

Navigated to the coaches page
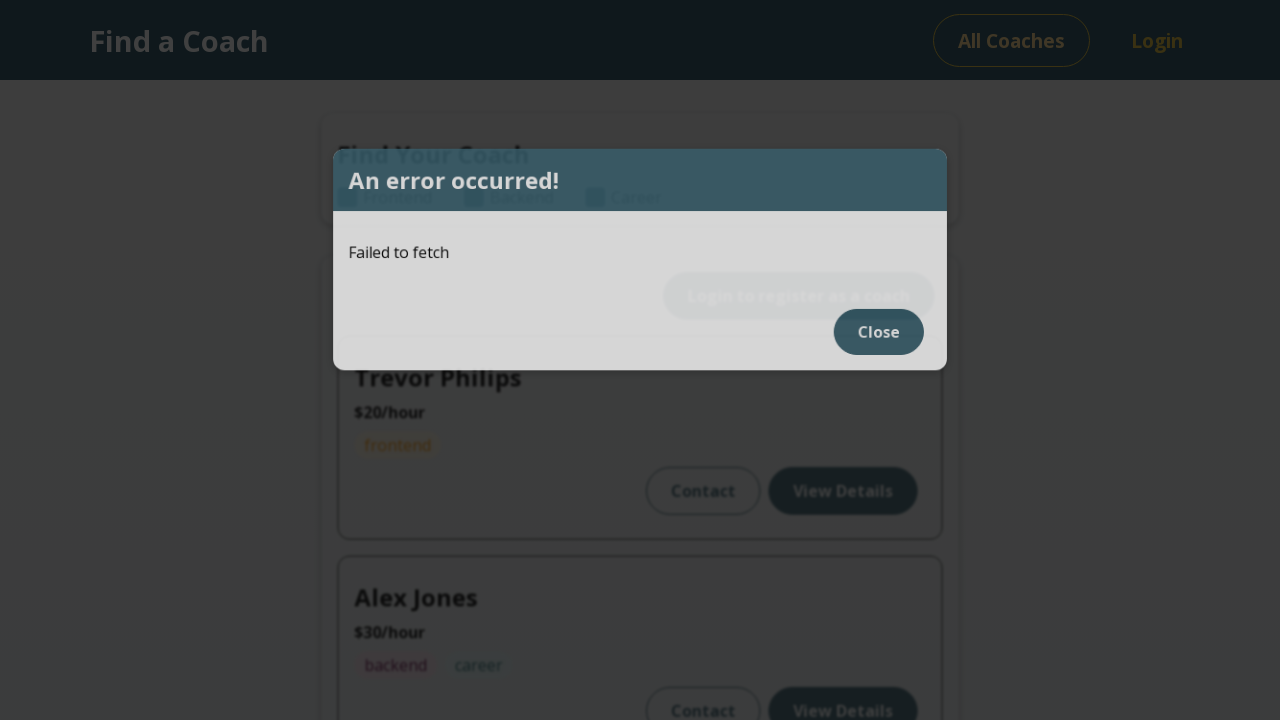

Verified 'Find Your Coach' heading is visible
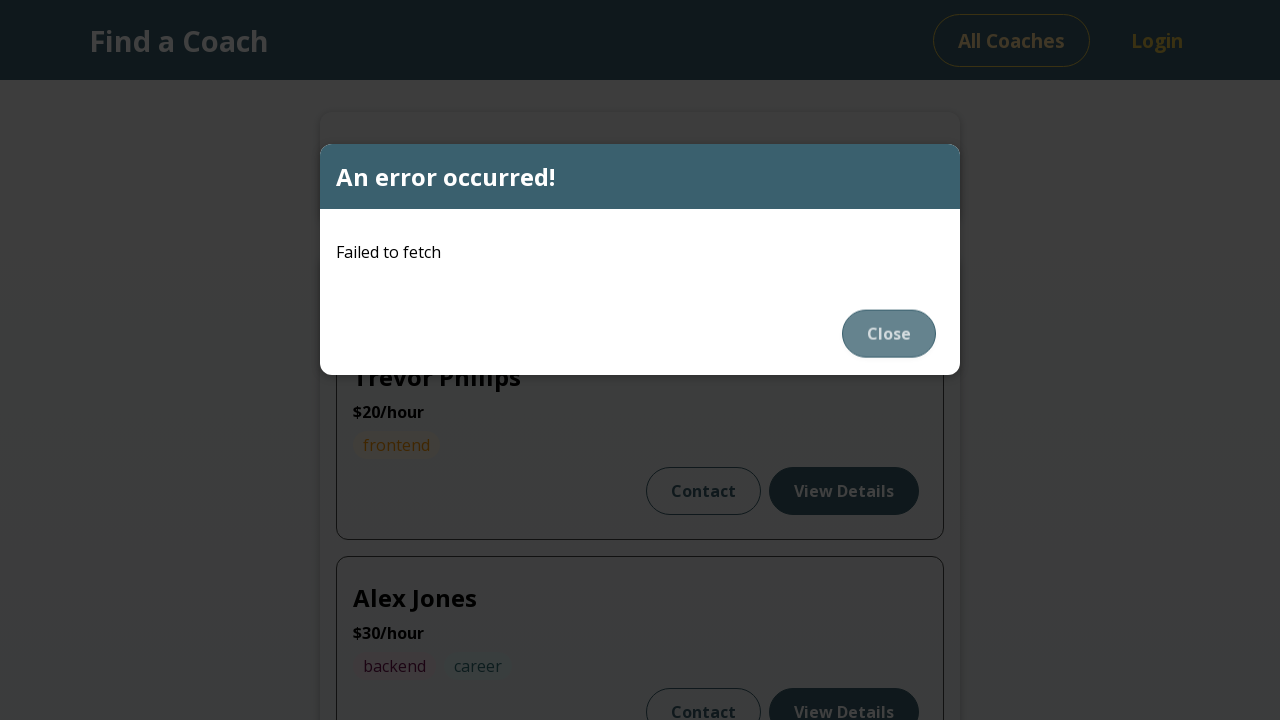

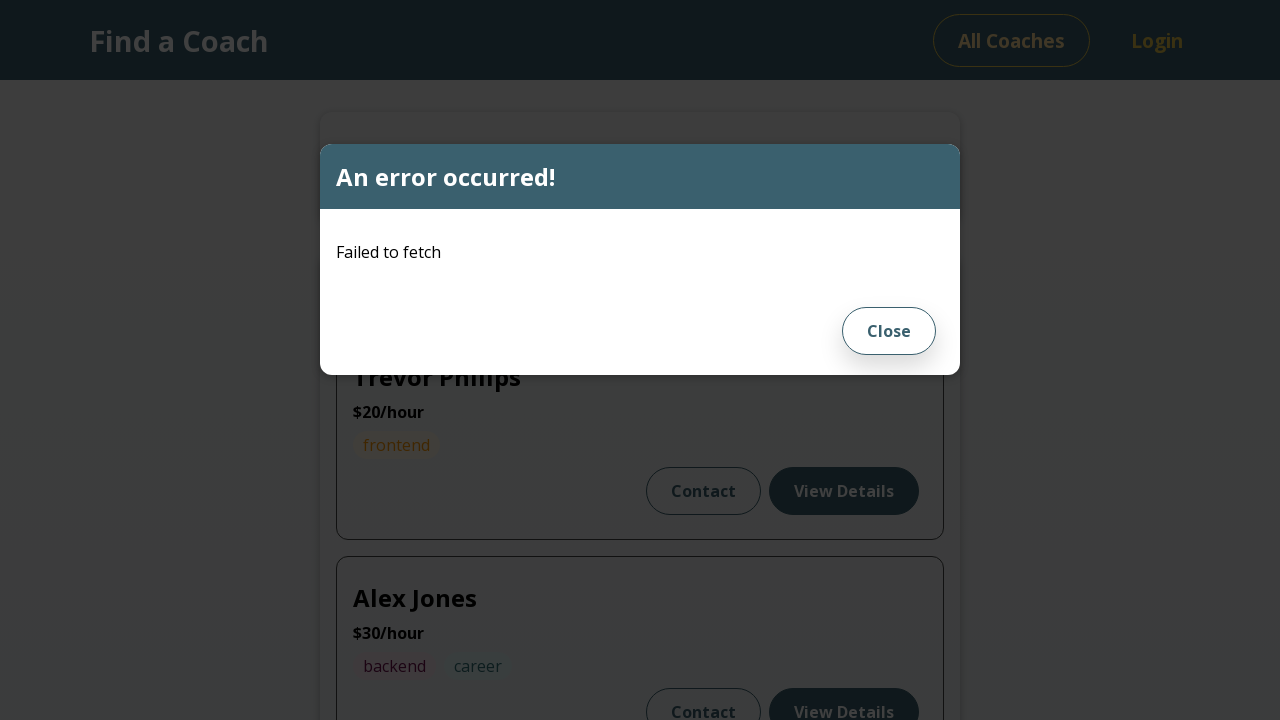